Tests hover functionality by hovering over three images and verifying that the corresponding user names become visible on hover.

Starting URL: https://practice.cydeo.com/hovers

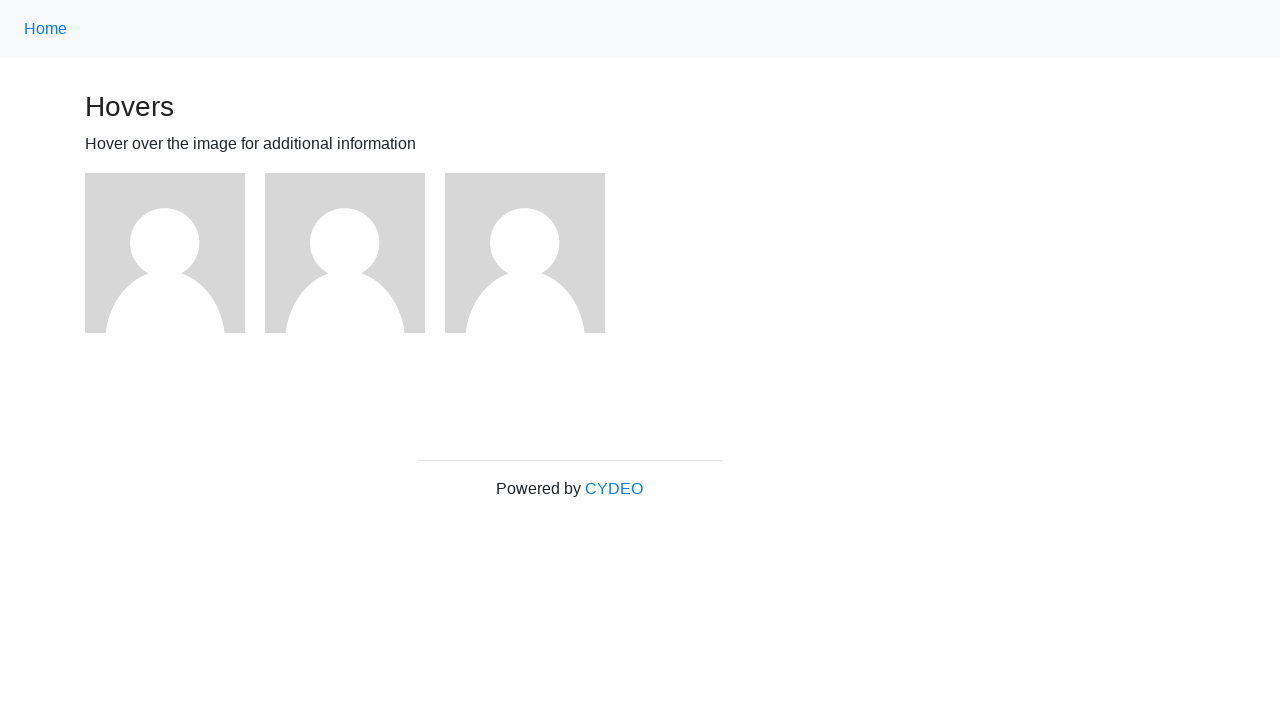

Located first image element
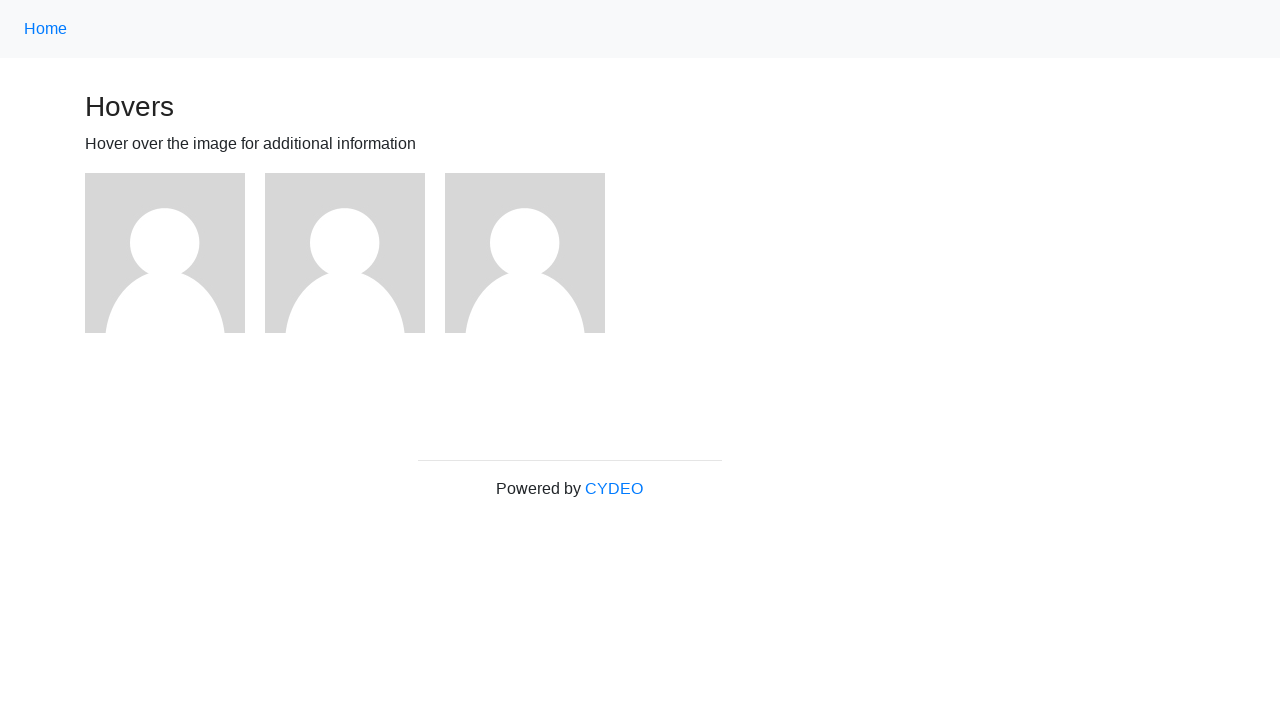

Located second image element
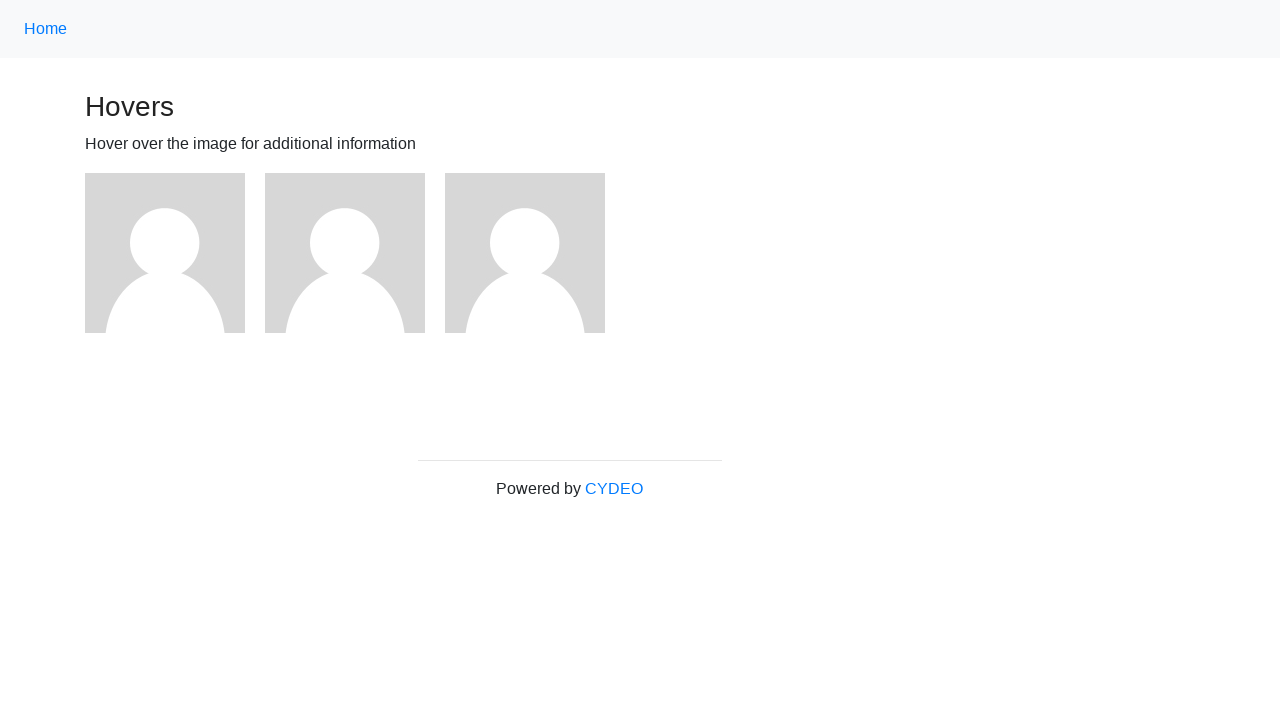

Located third image element
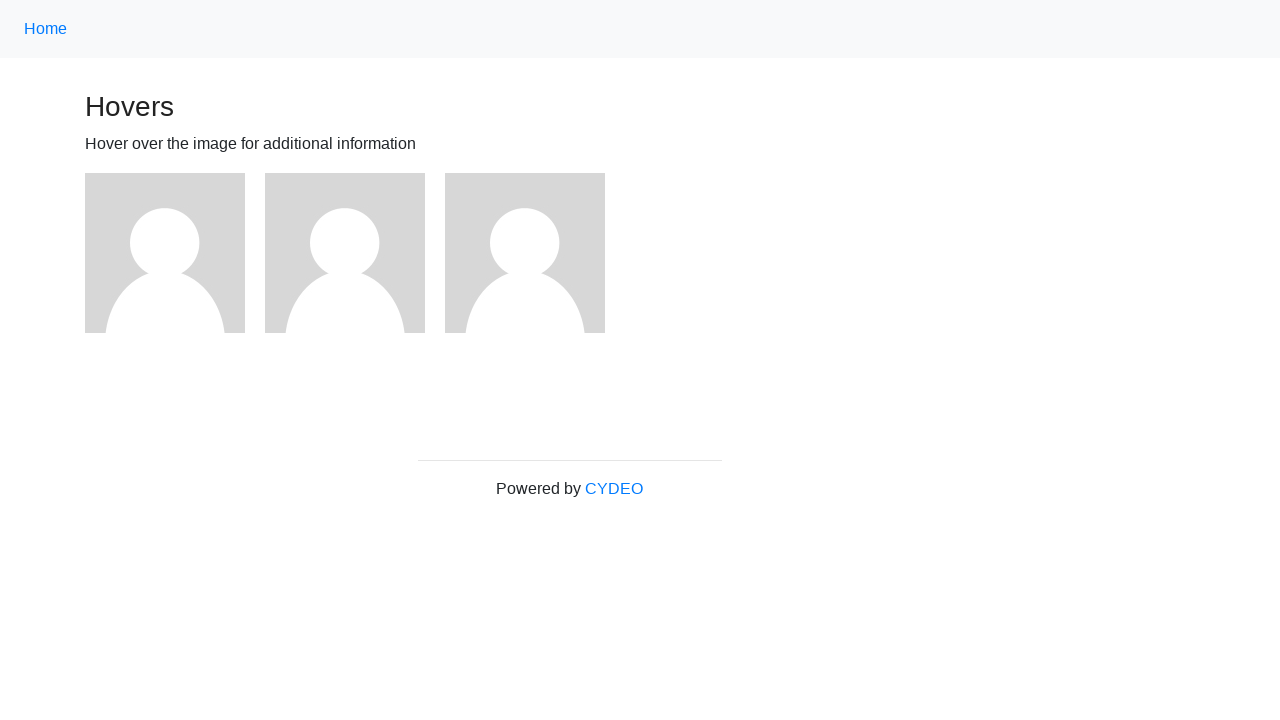

Located user1 text element
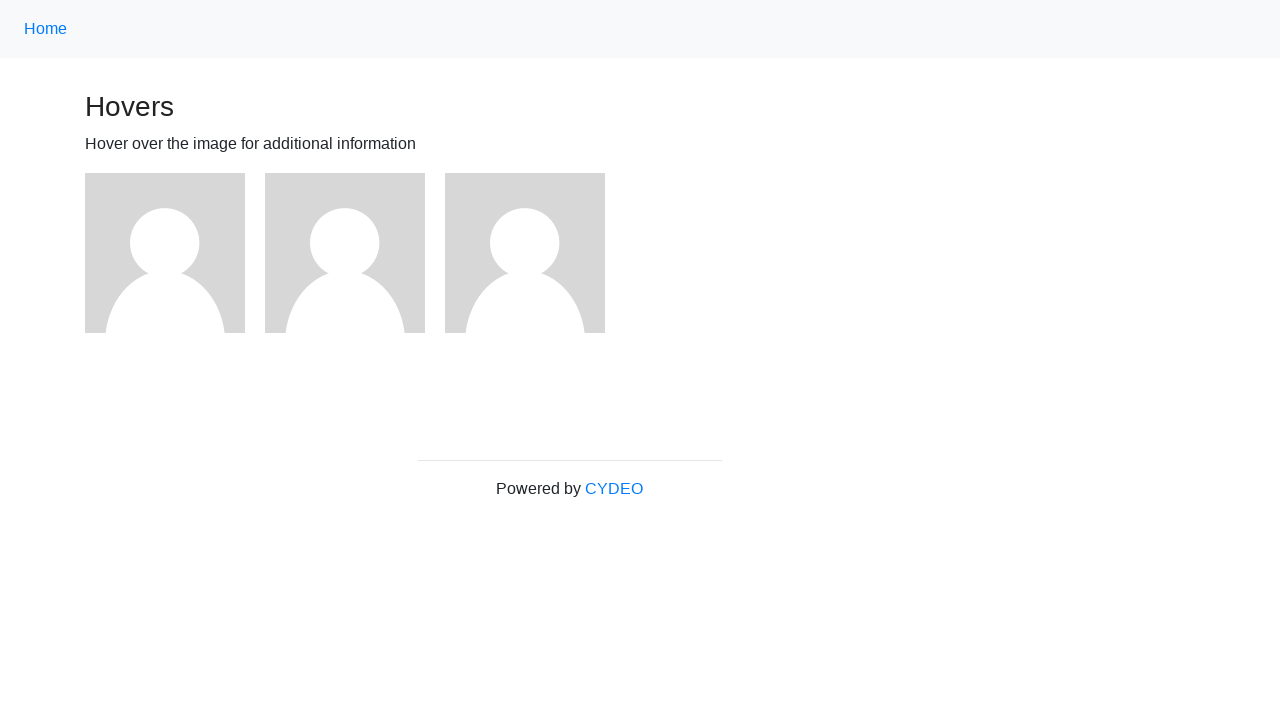

Located user2 text element
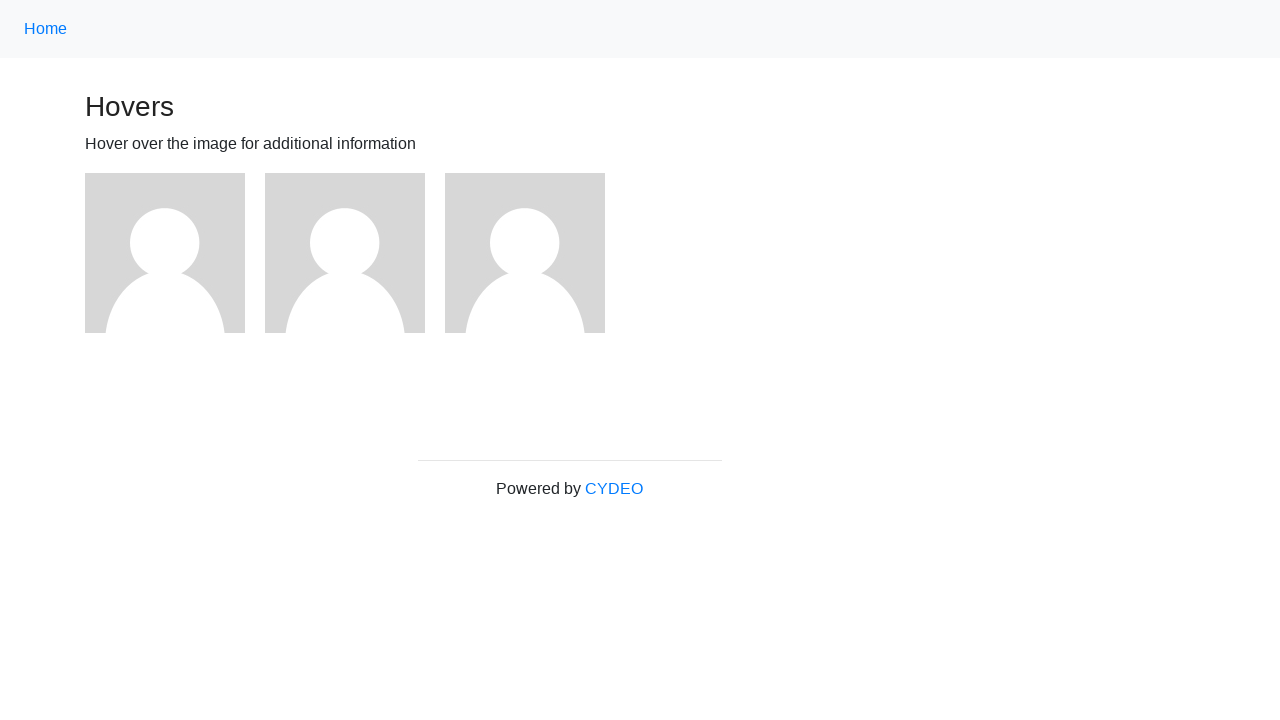

Located user3 text element
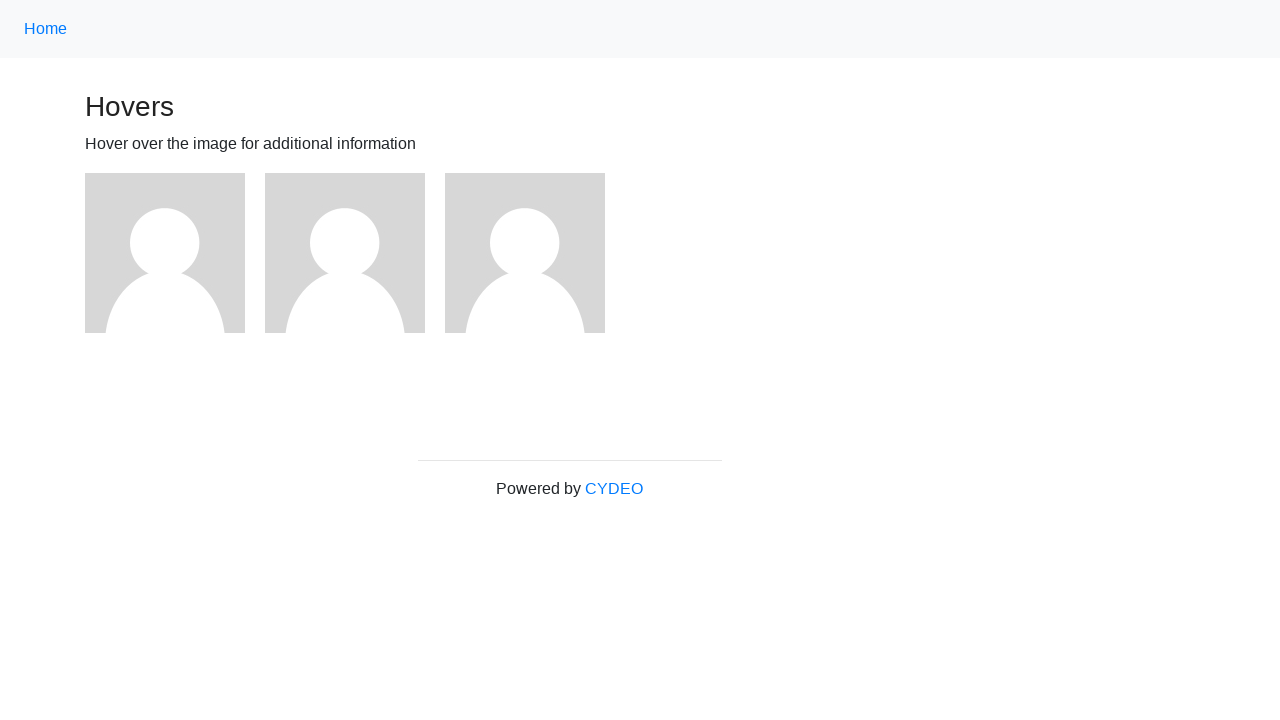

Hovered over first image at (165, 253) on (//img)[1]
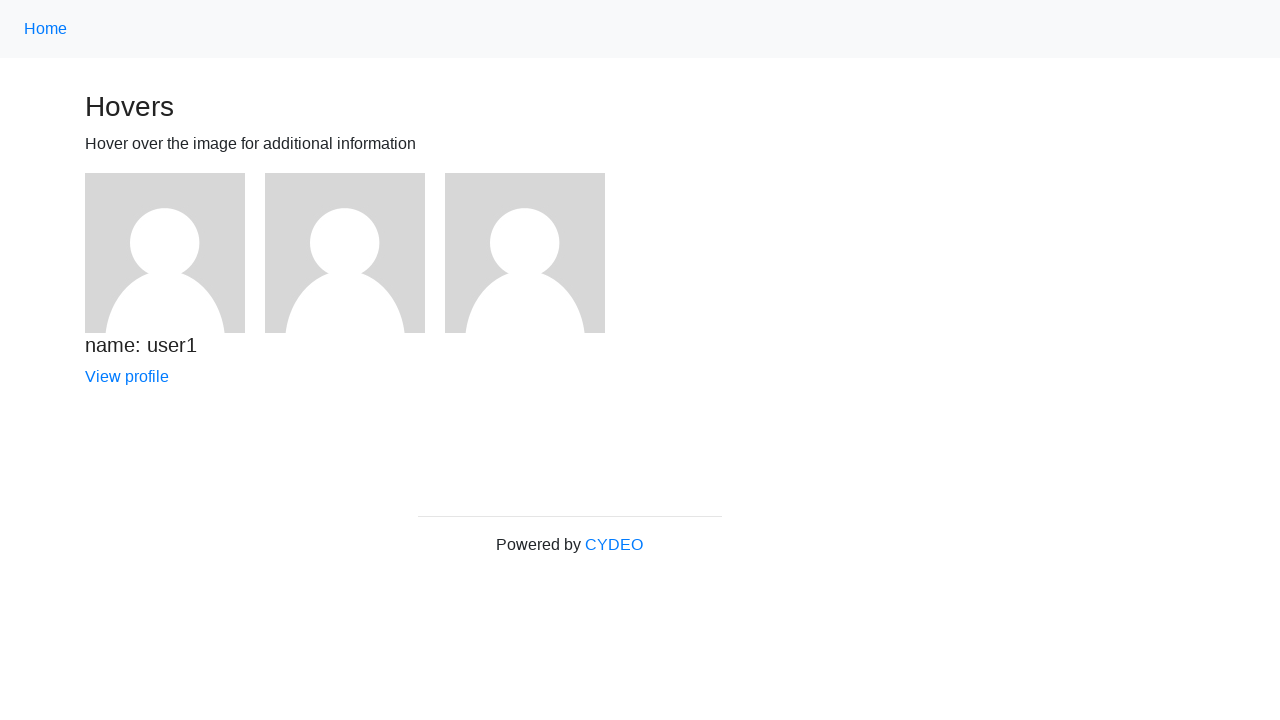

Verified user1 is visible after hover
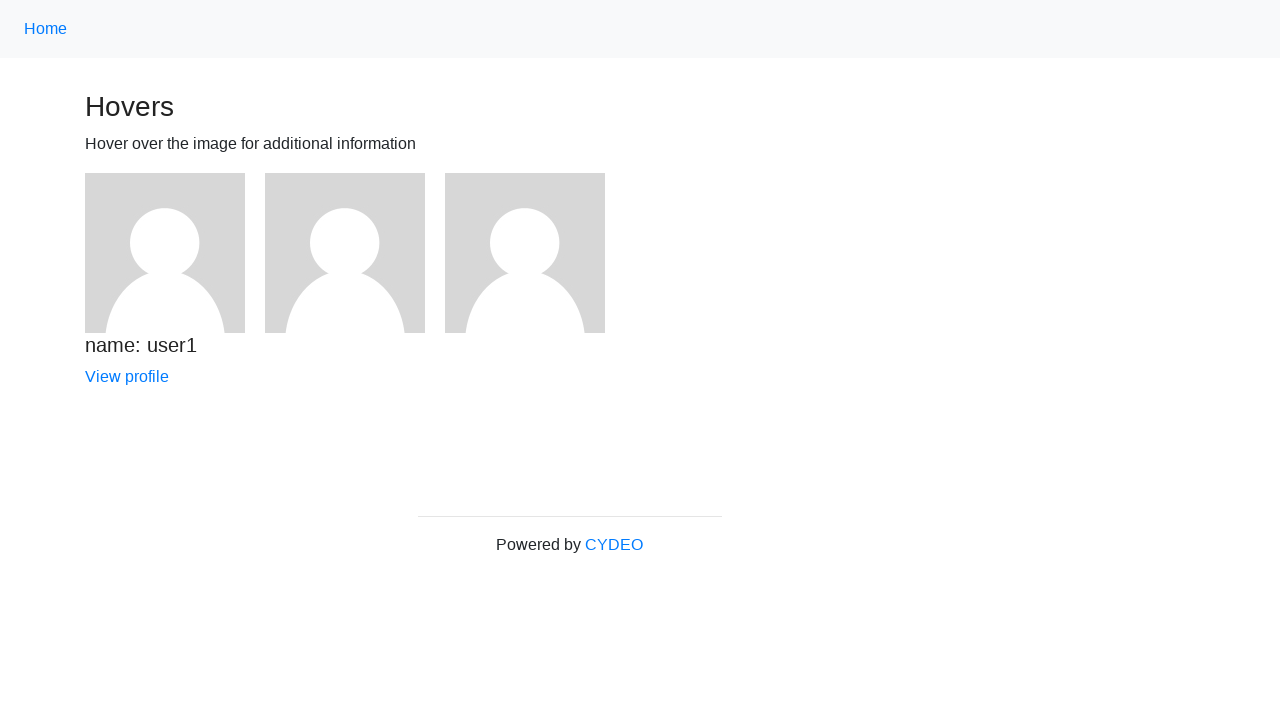

Hovered over second image at (345, 253) on (//img)[2]
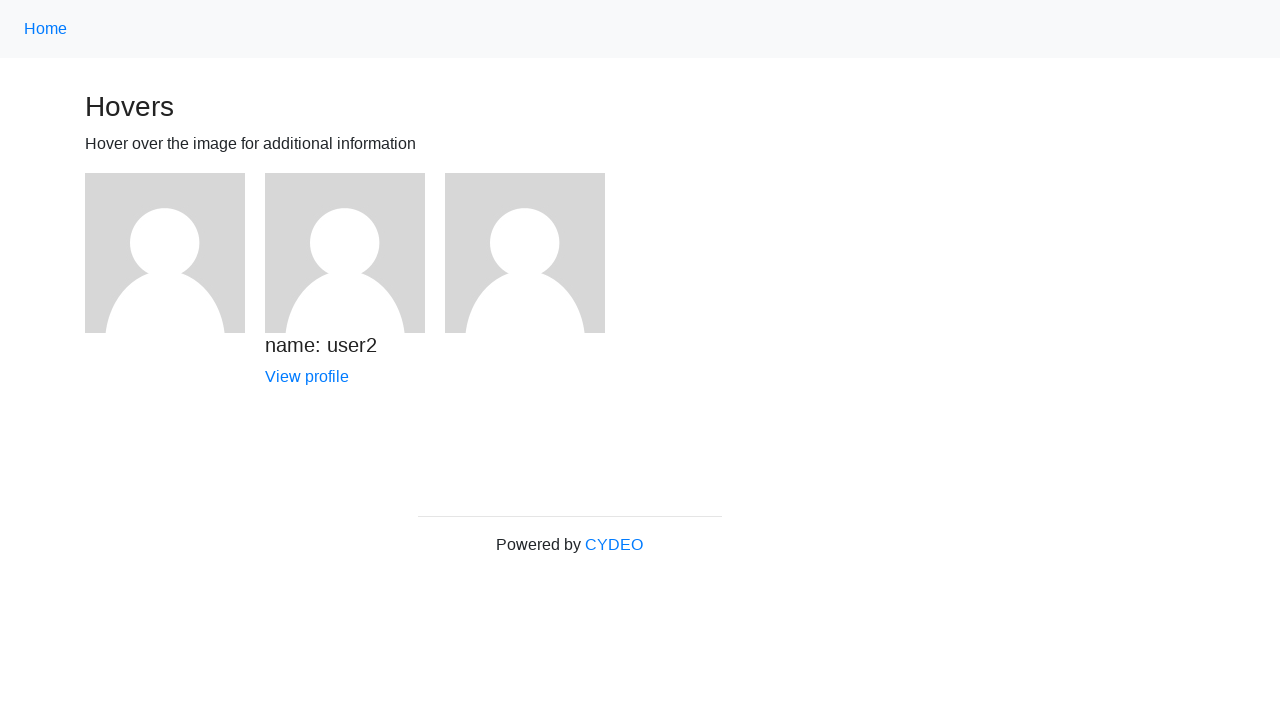

Verified user2 is visible after hover
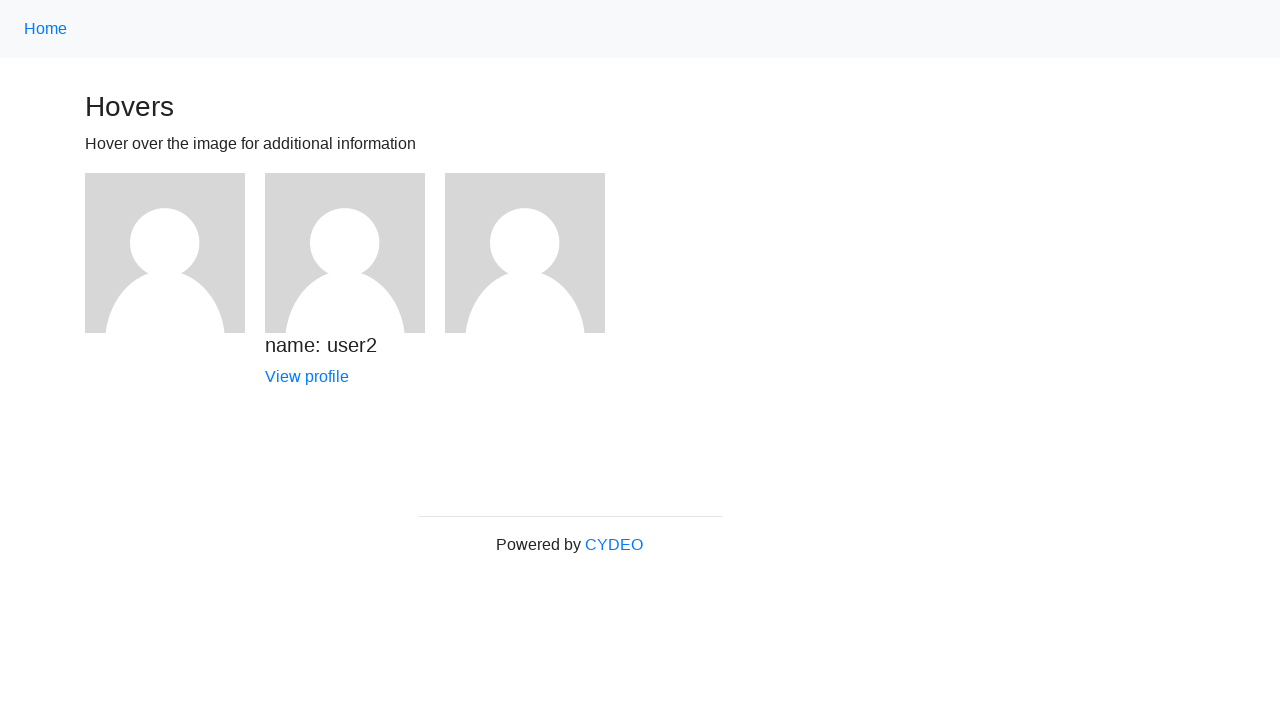

Hovered over third image at (525, 253) on (//img)[3]
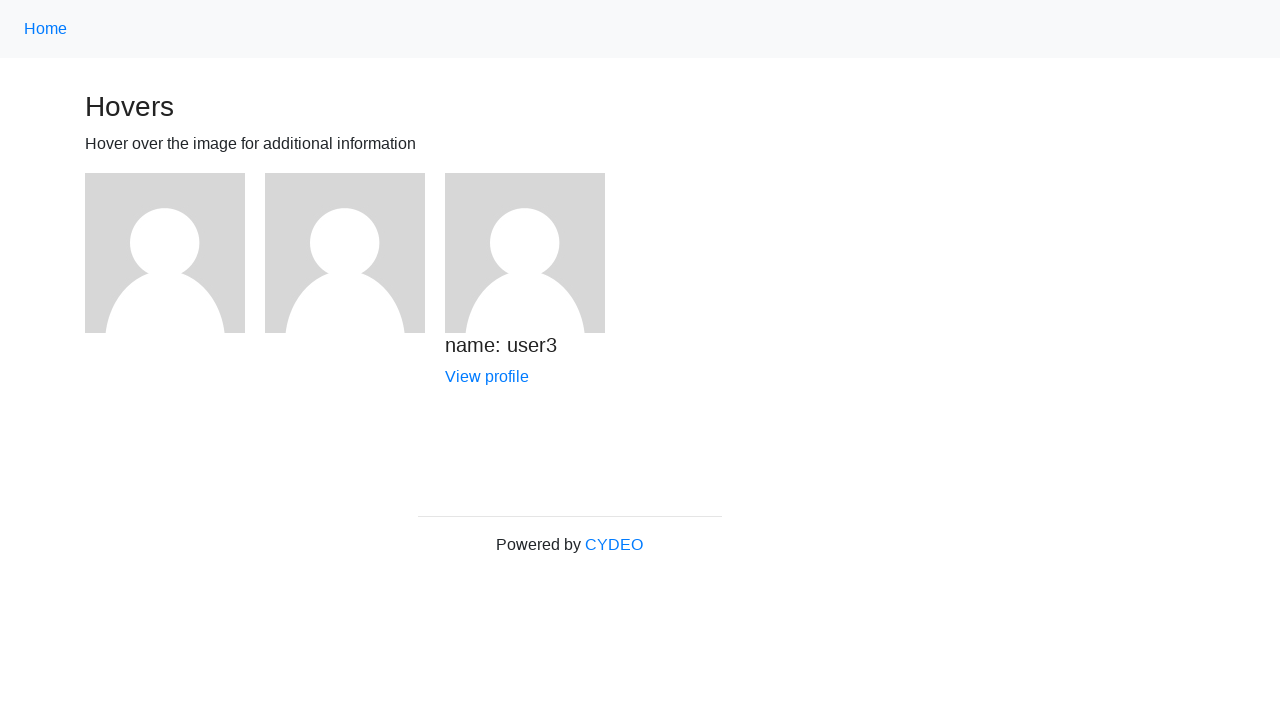

Verified user3 is visible after hover
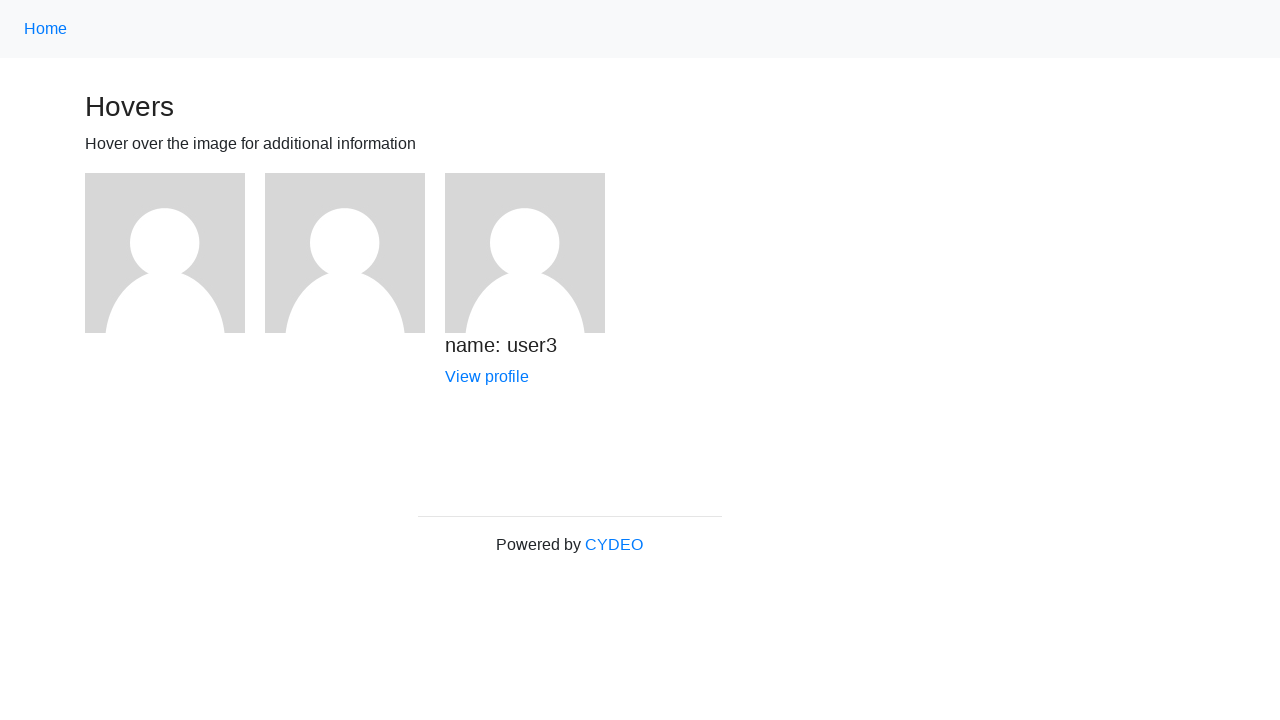

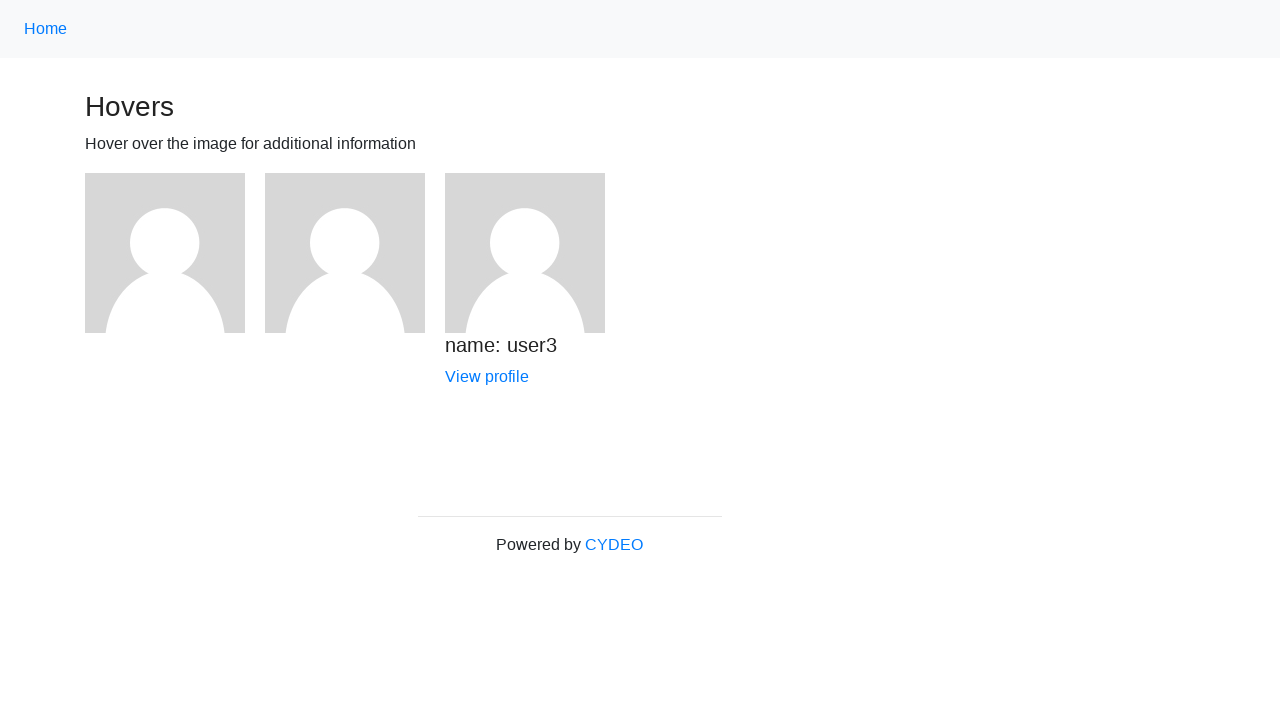